Tests textarea element by entering text and verifying the value

Starting URL: https://bonigarcia.dev/selenium-webdriver-java/web-form.html

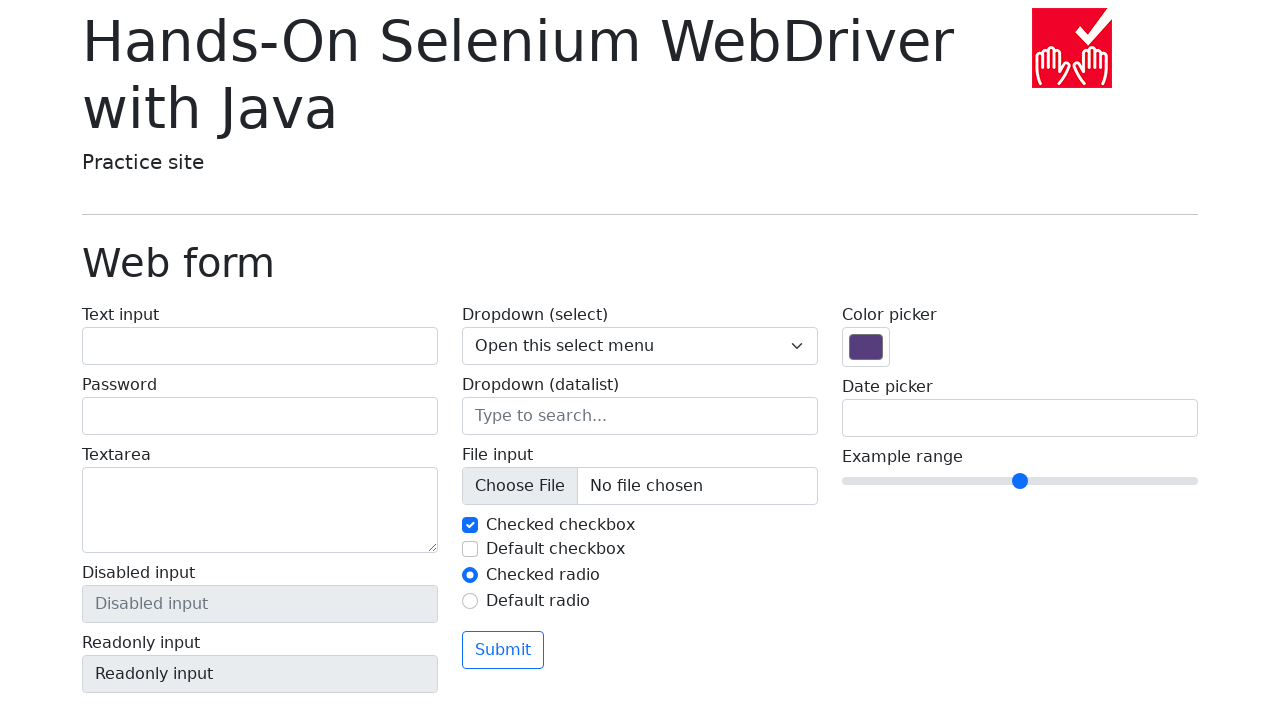

Filled textarea with 'SomeTextHere' on textarea[name='my-textarea']
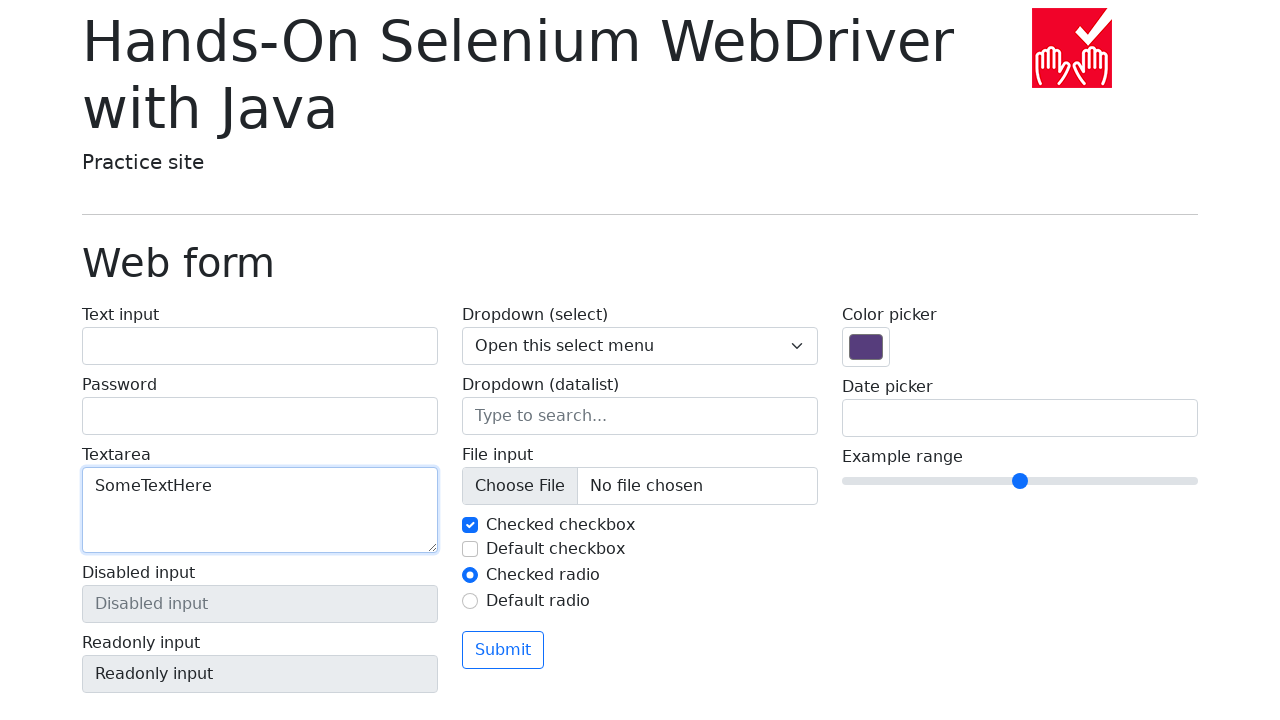

Located textarea element
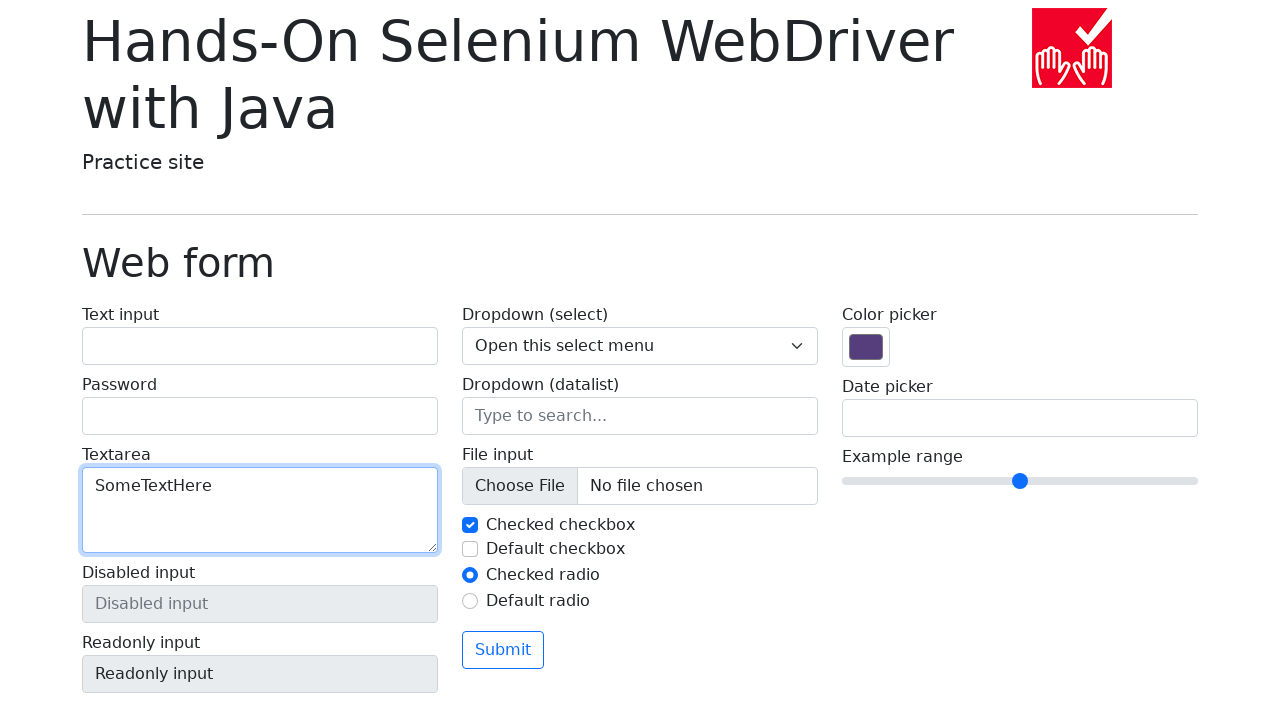

Verified textarea value equals 'SomeTextHere'
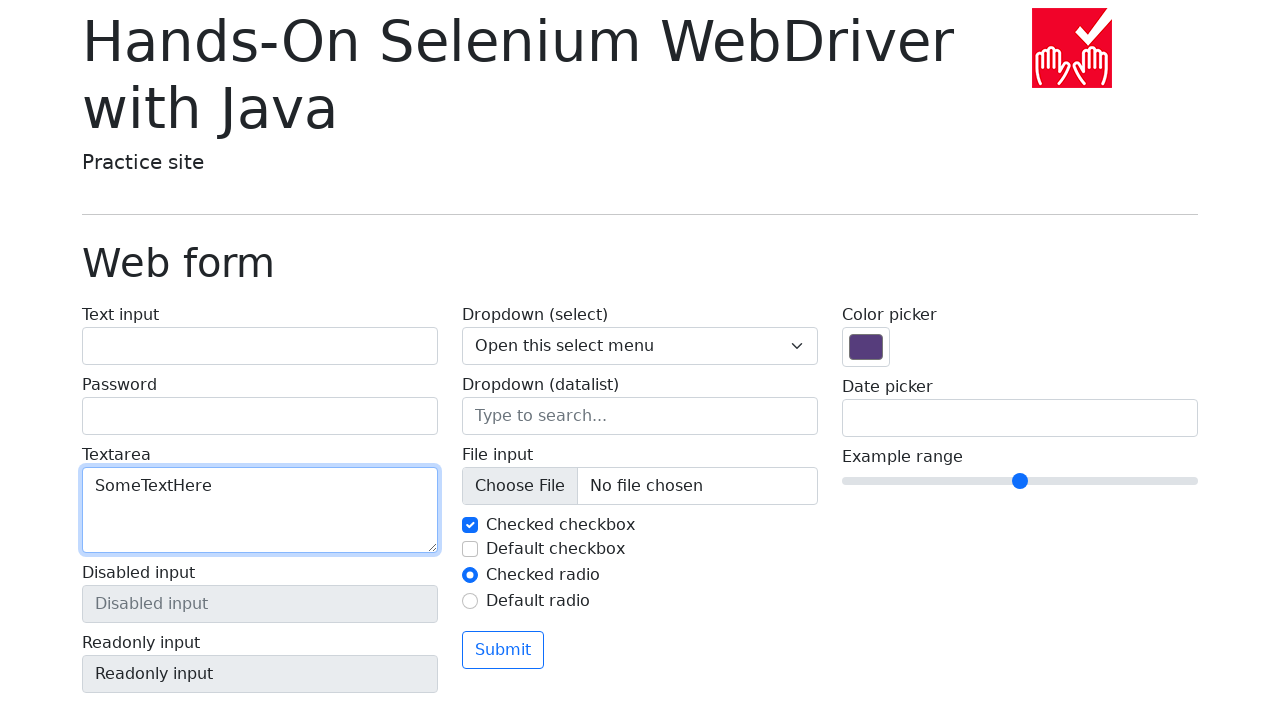

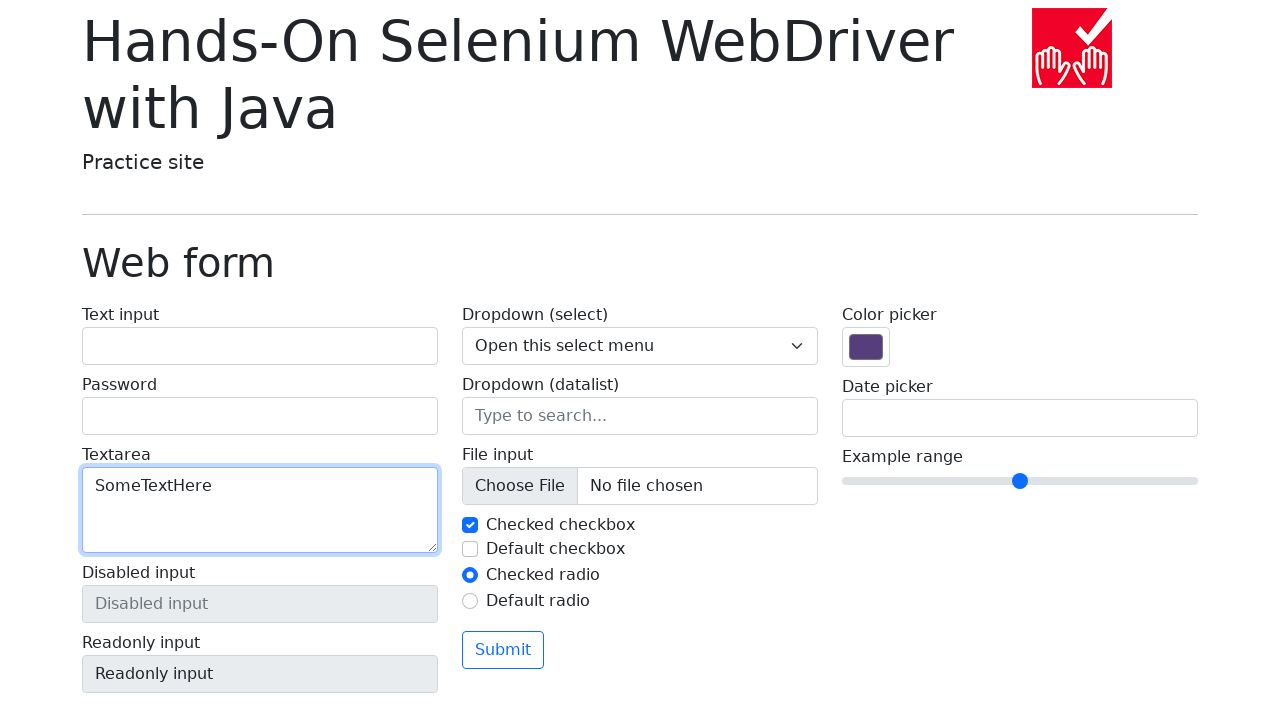